Tests the jQuery UI slider demo by navigating to the slider page, switching to the iframe containing the demo, and dragging the slider handle 200 pixels to the right.

Starting URL: http://jqueryui.com/slider/

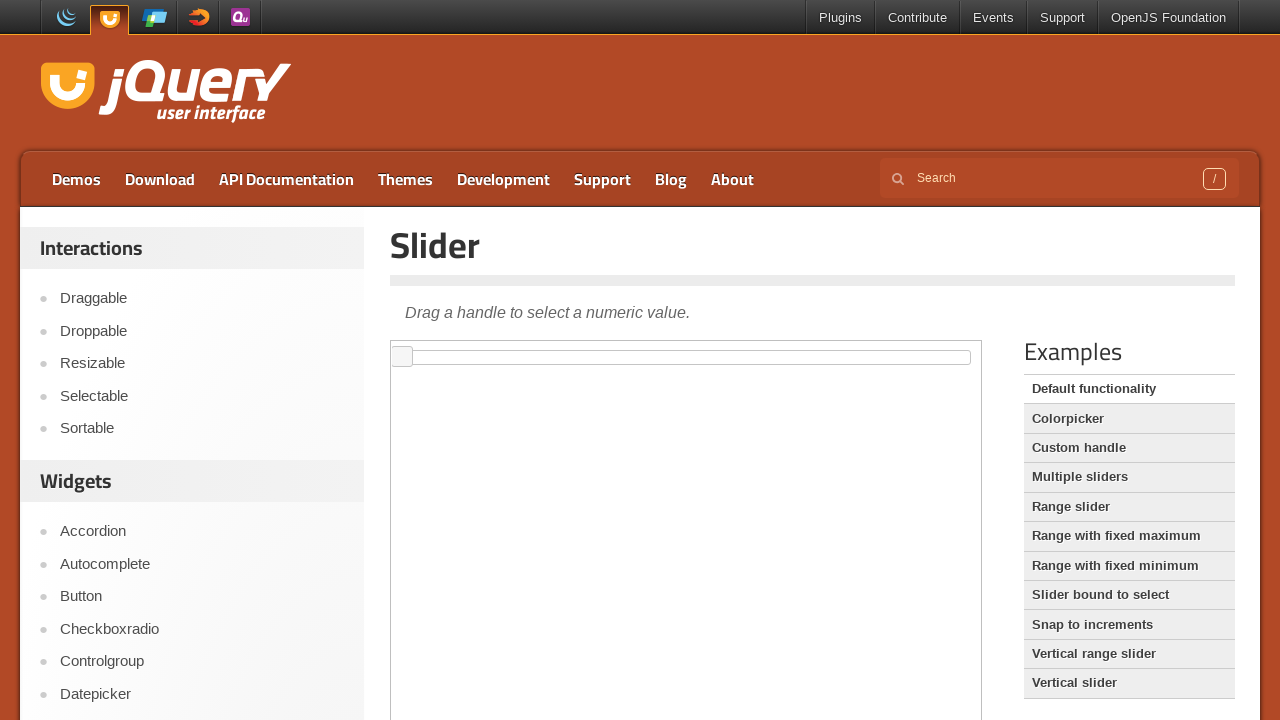

Verified page title is 'Slider | jQuery UI'
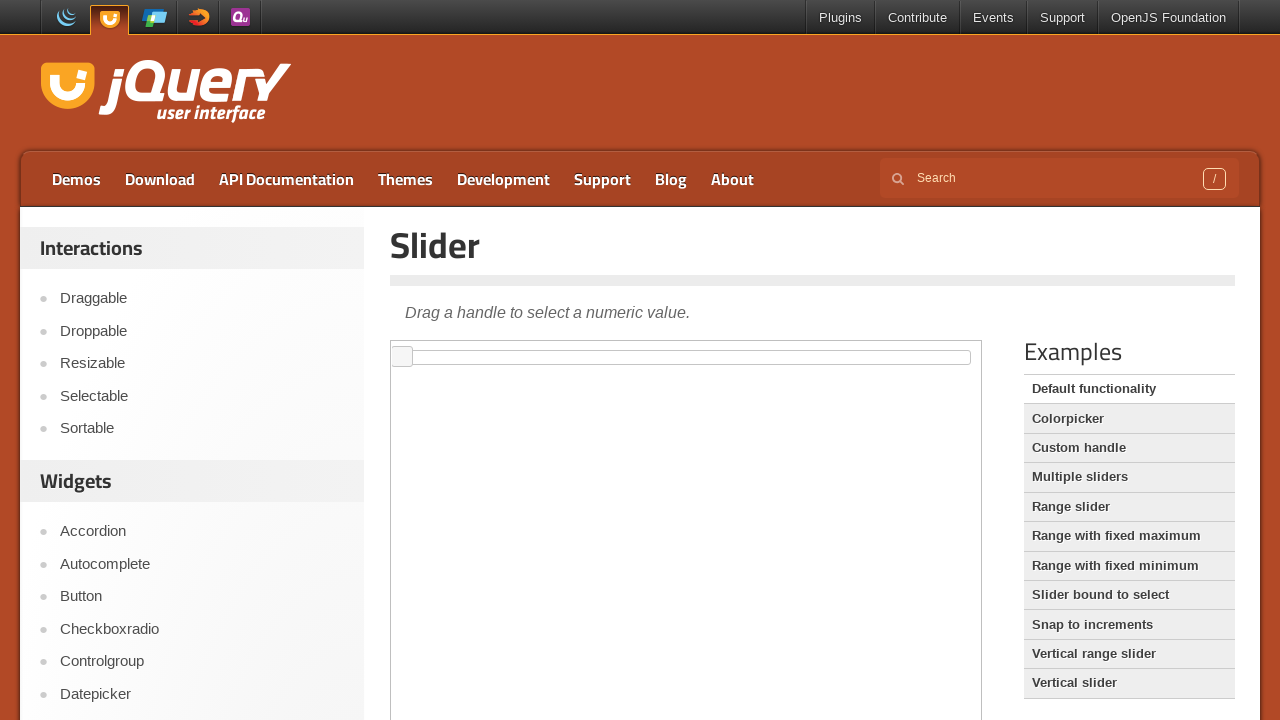

Selected first iframe containing slider demo
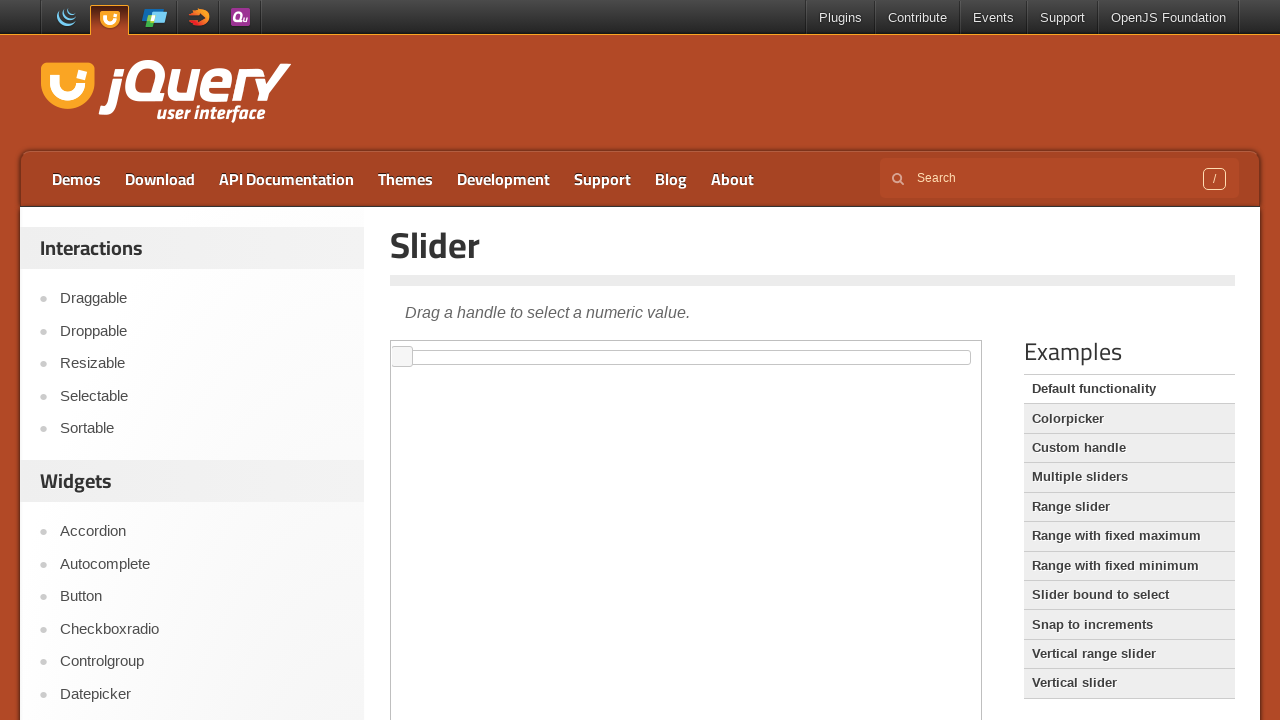

Located slider handle element
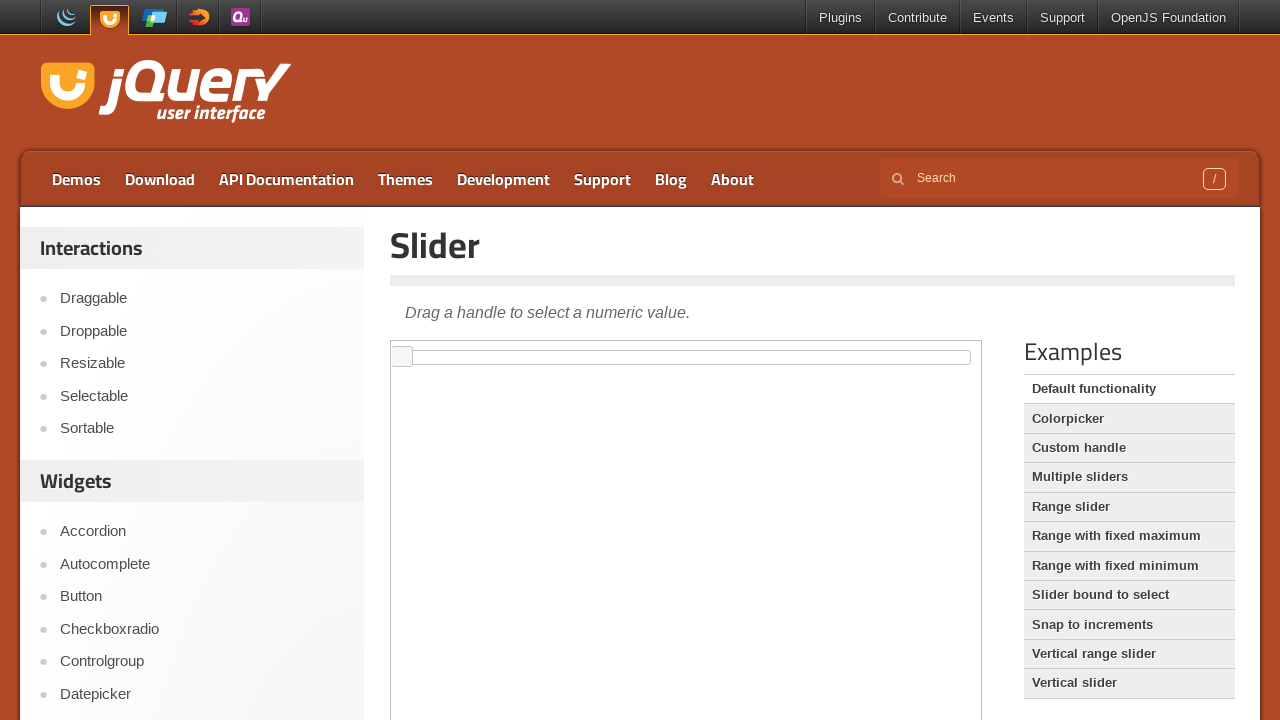

Waited for slider handle to become visible
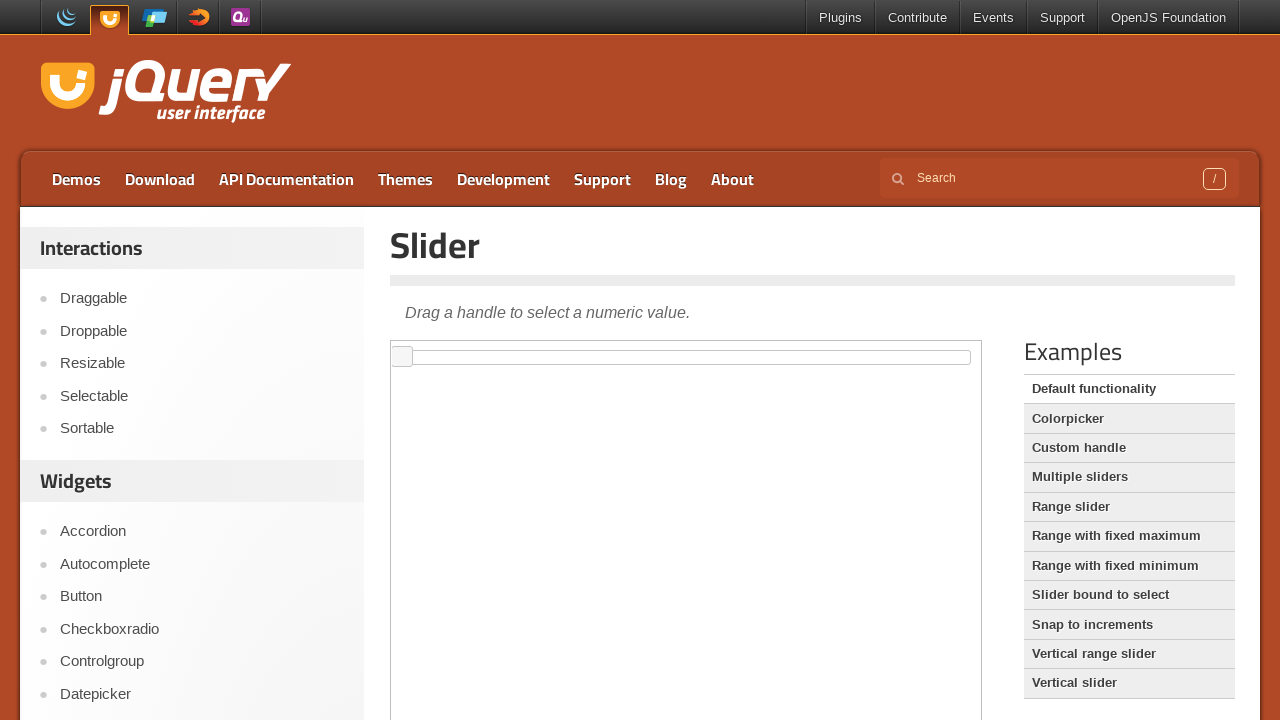

Retrieved bounding box of slider handle
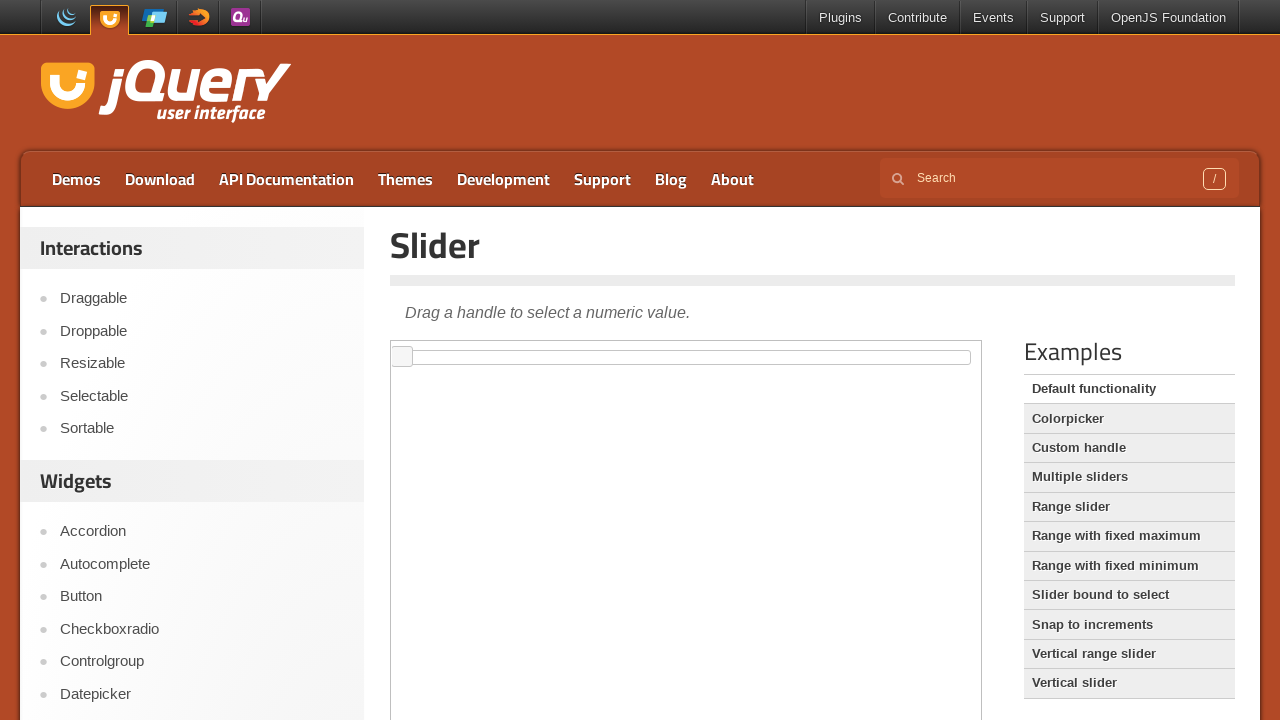

Moved mouse to center of slider handle at (402, 357)
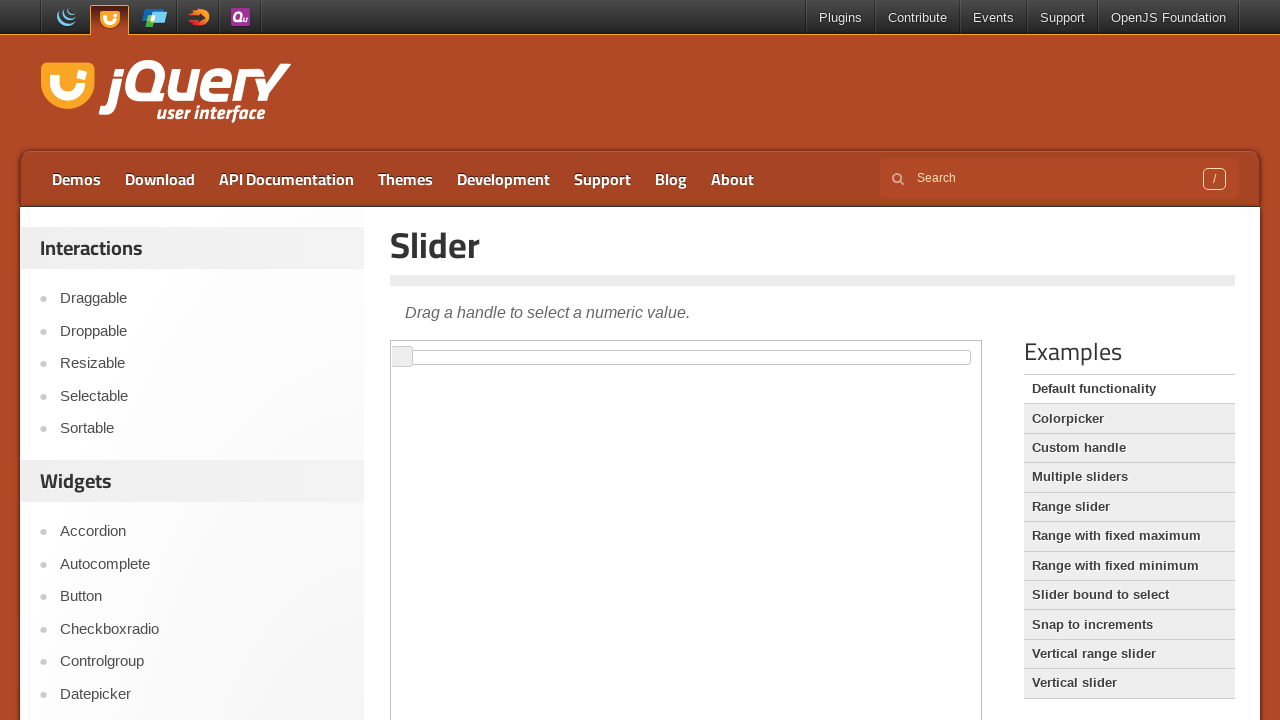

Pressed mouse button down on slider handle at (402, 357)
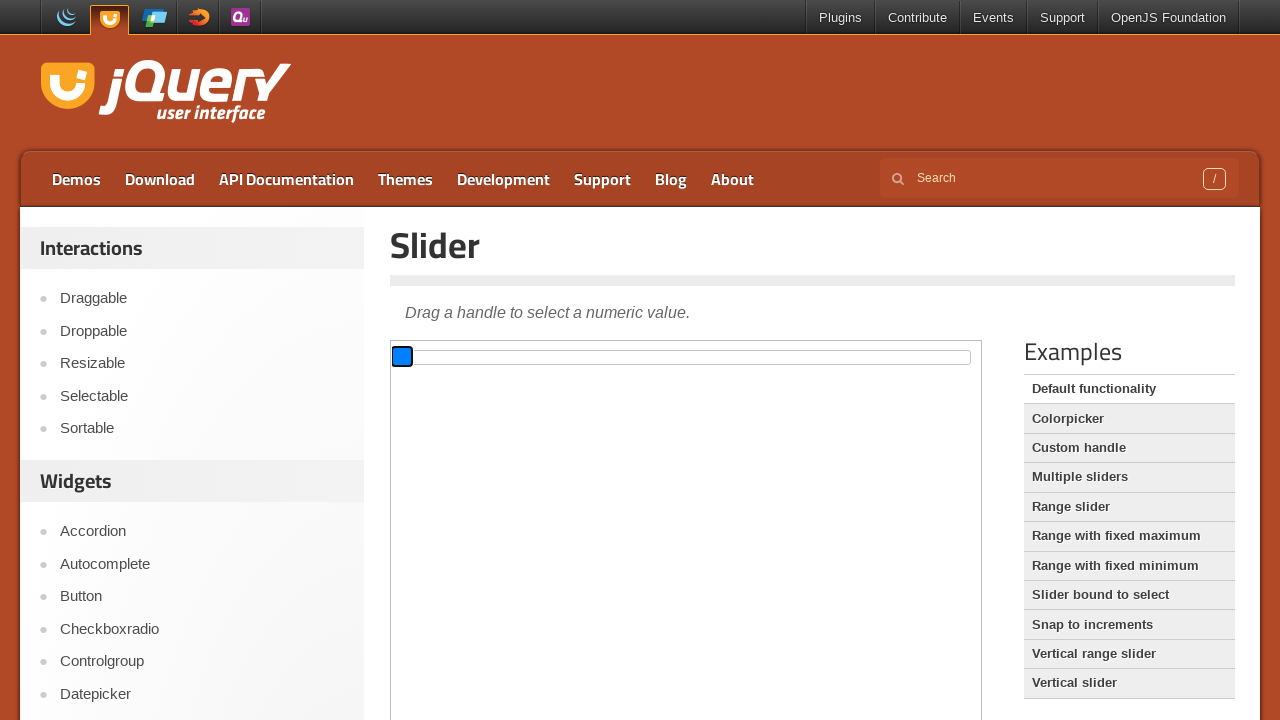

Dragged slider handle 200 pixels to the right at (602, 357)
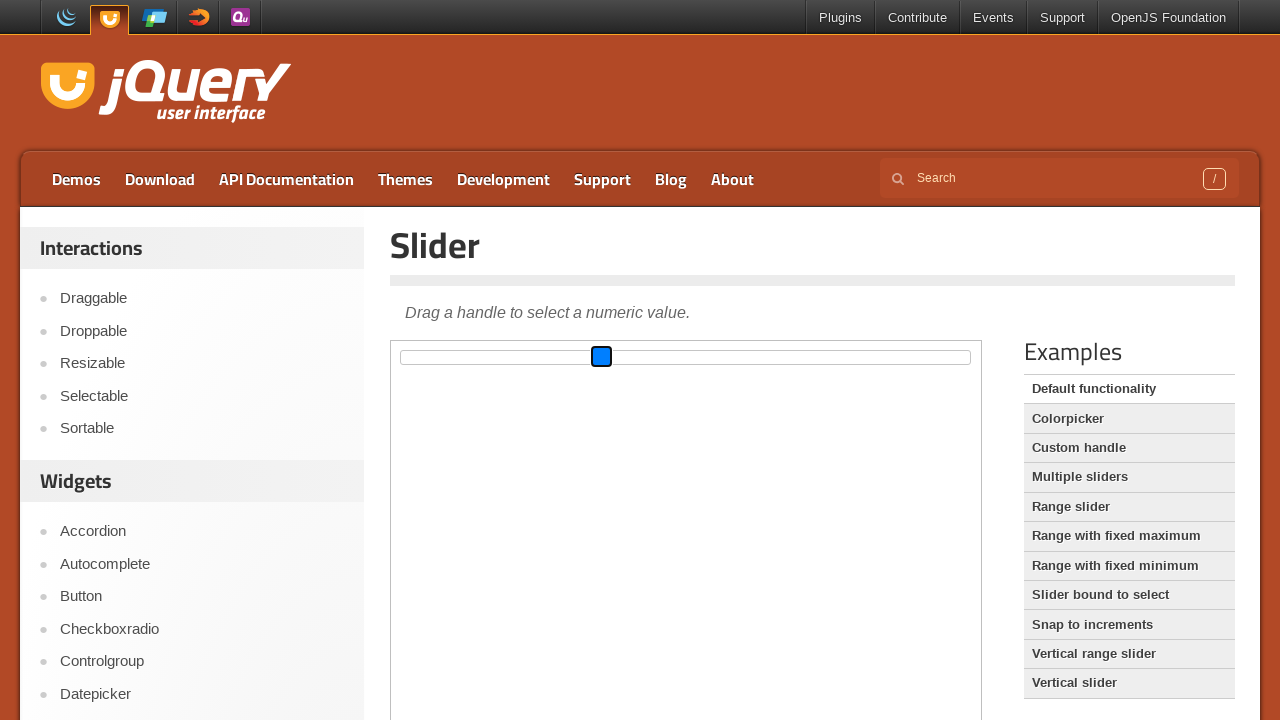

Released mouse button to complete slider drag at (602, 357)
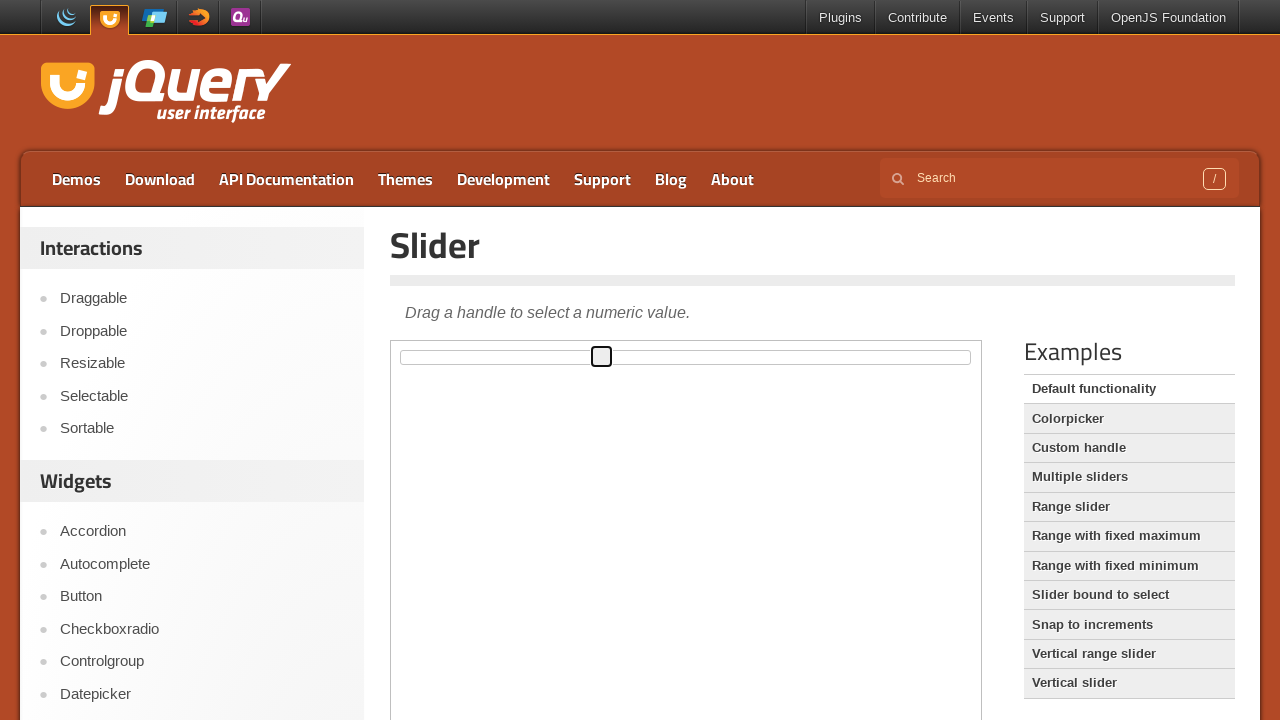

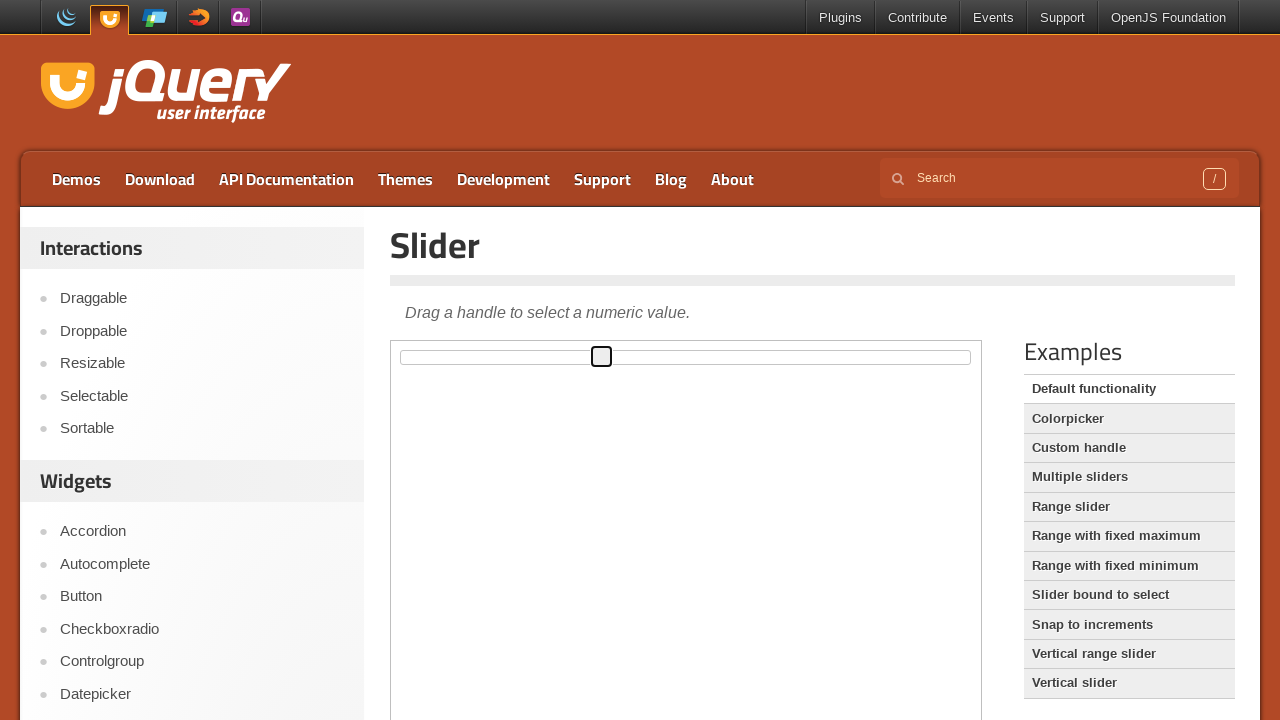